Tests checkbox interaction by clicking on the first checkbox and then the second checkbox on the Heroku test app's checkboxes page.

Starting URL: https://the-internet.herokuapp.com/checkboxes

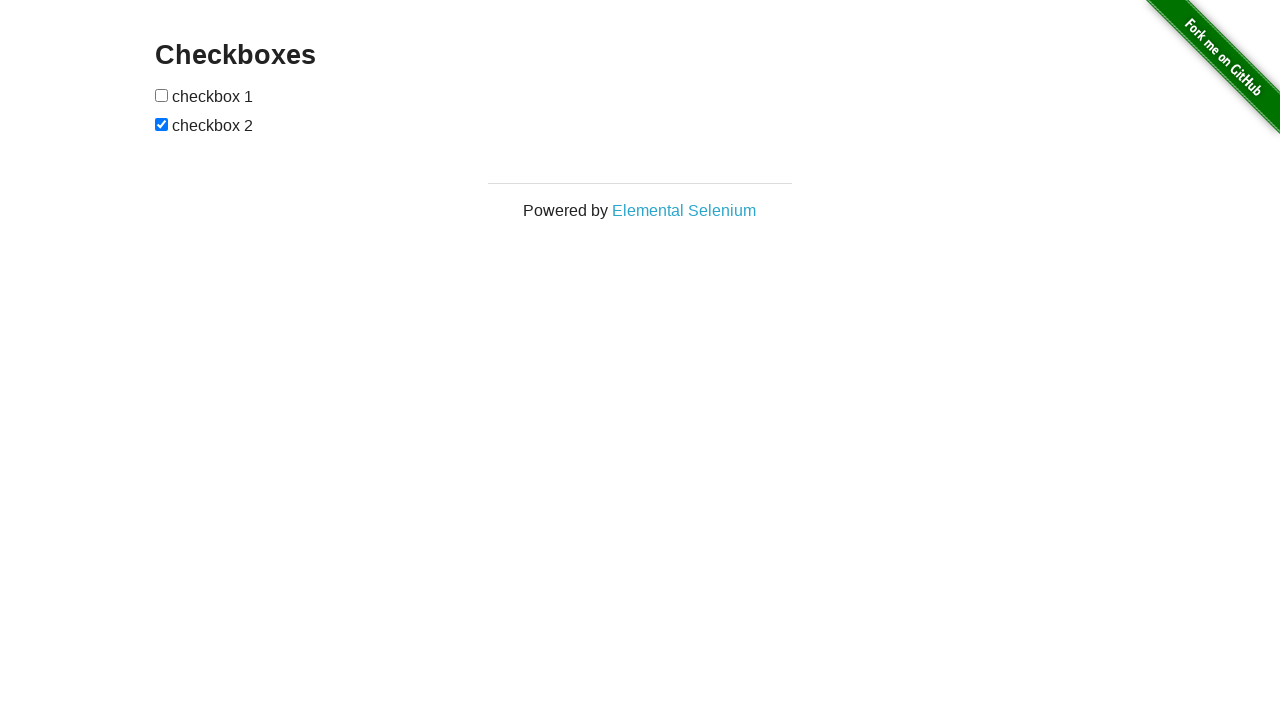

Navigated to Heroku checkboxes page
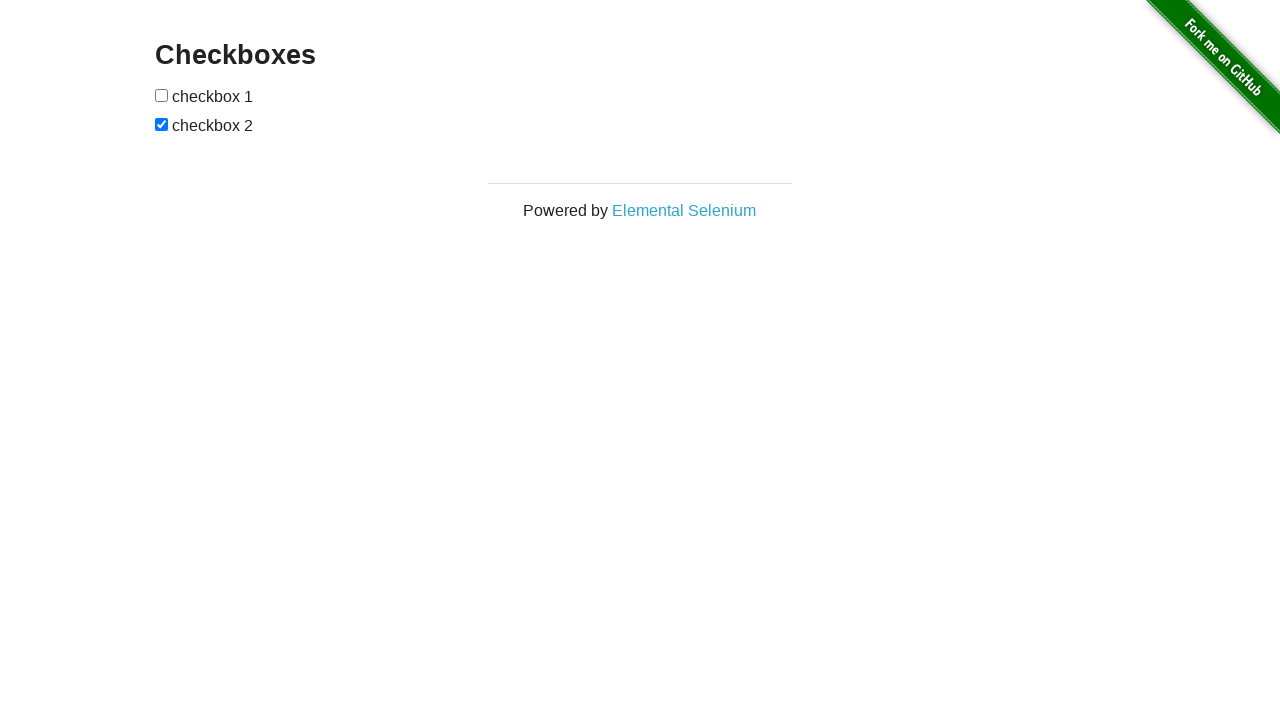

Clicked the first checkbox at (162, 95) on input[type='checkbox']:nth-of-type(1)
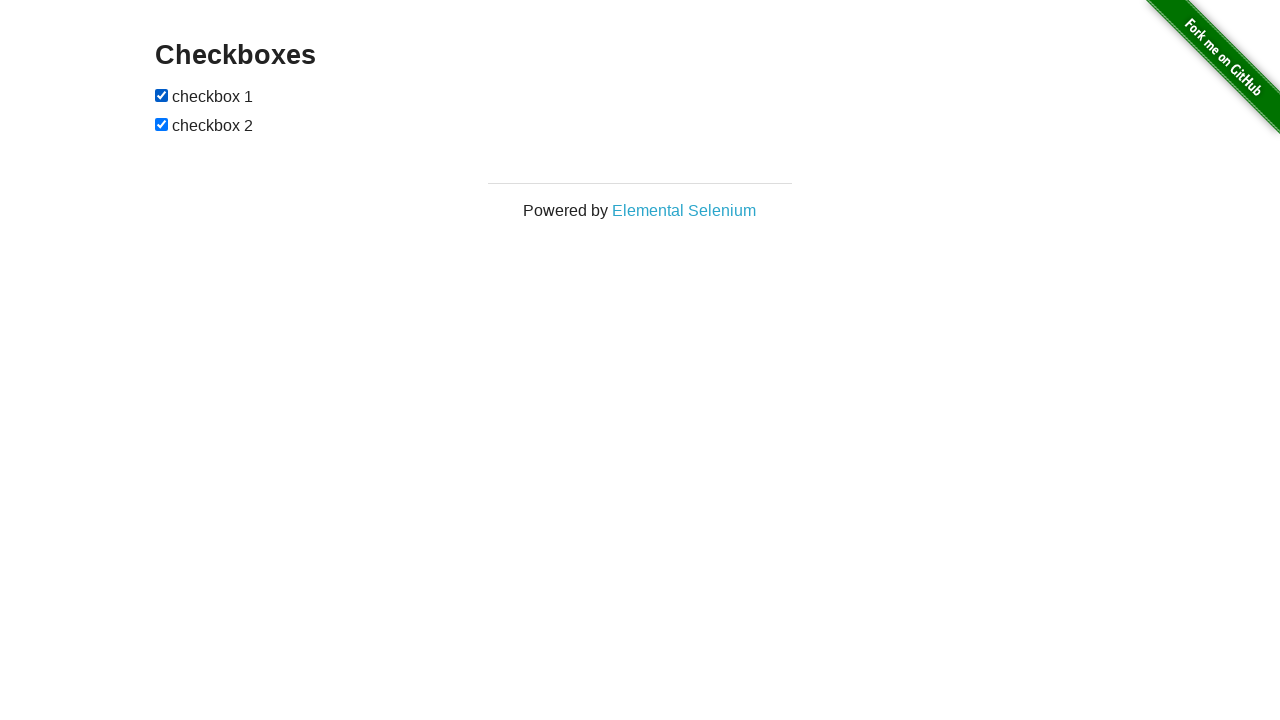

Waited 1000ms
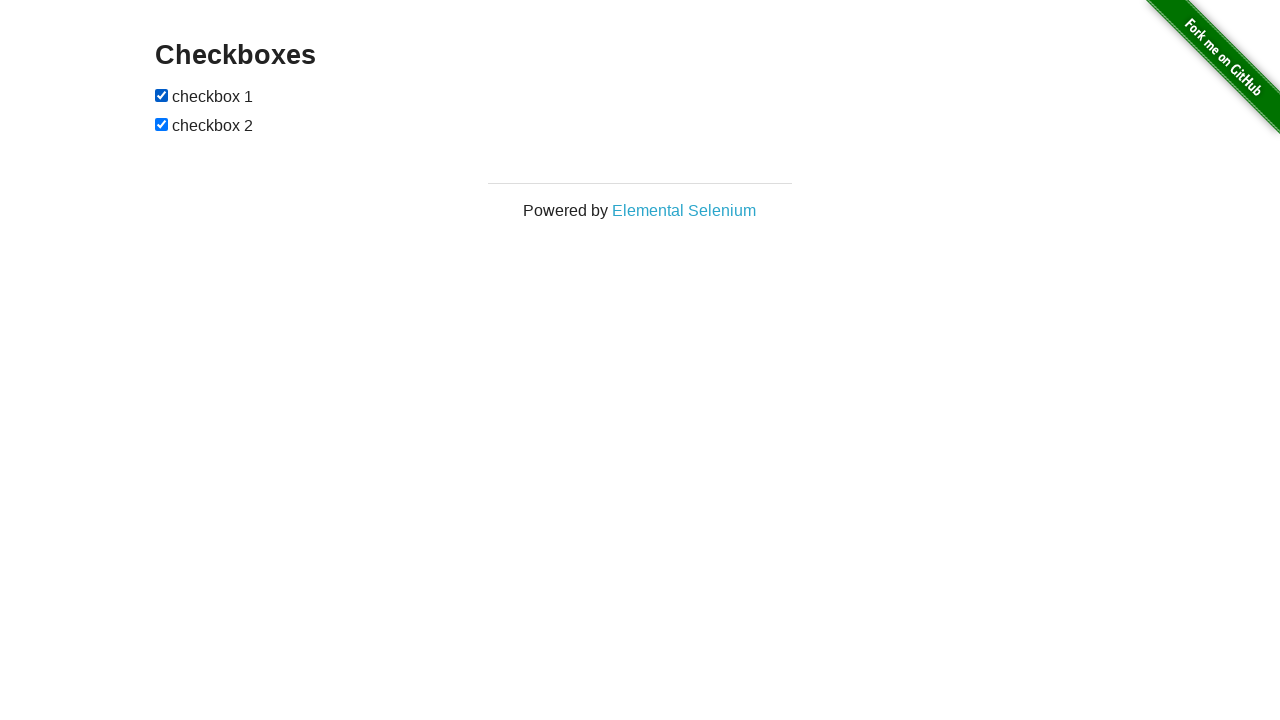

Clicked the second checkbox at (162, 124) on input[type='checkbox']:nth-of-type(2)
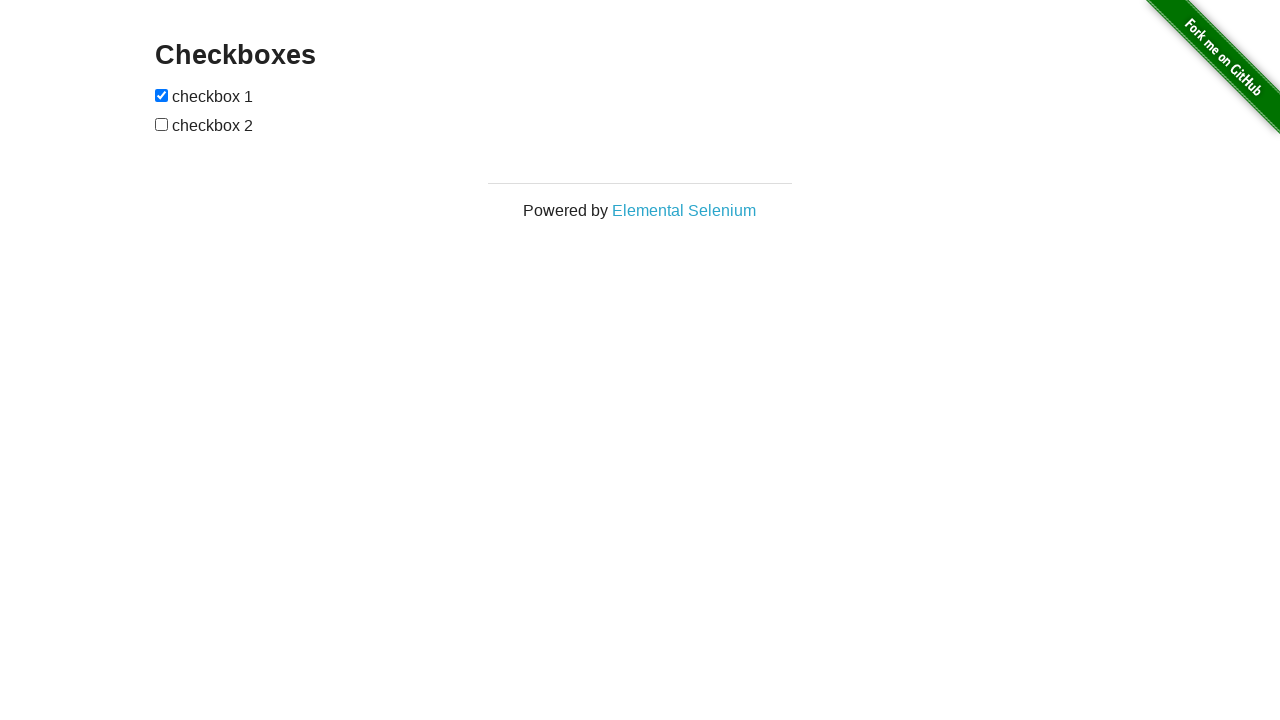

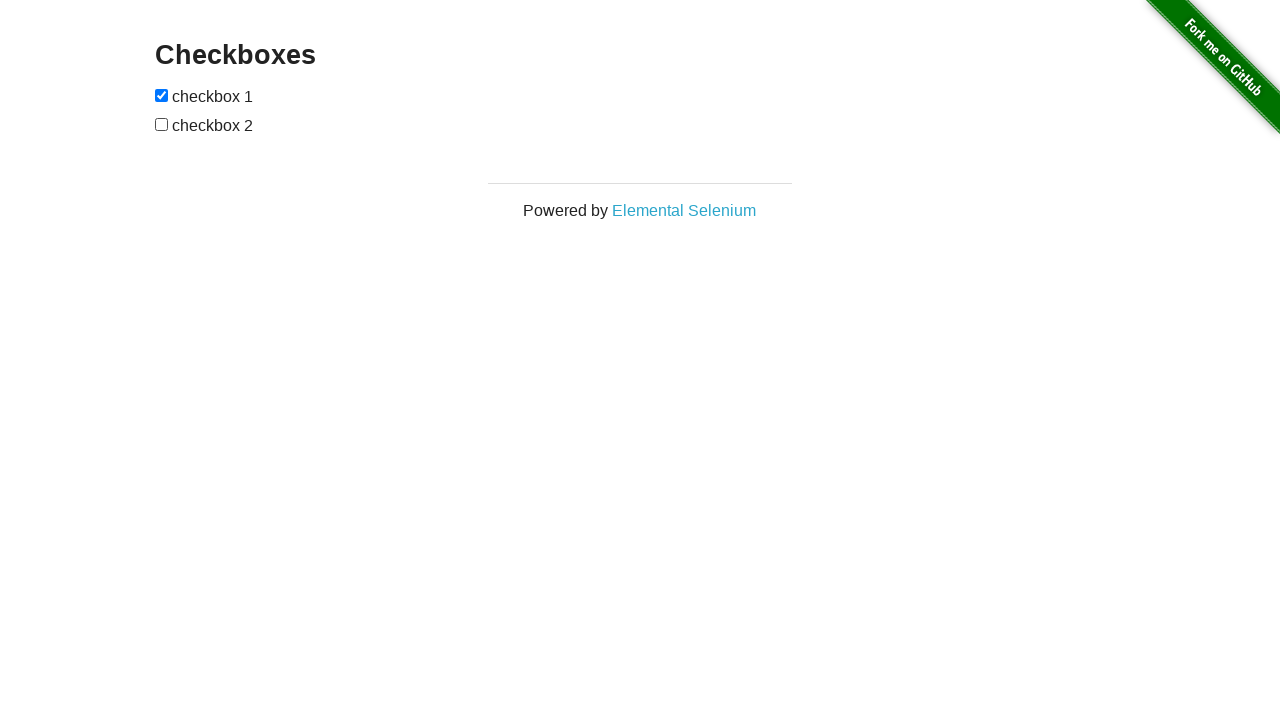